Tests adding a Samsung Galaxy S6 to cart and then deleting it, verifying the item is no longer visible

Starting URL: https://www.demoblaze.com/

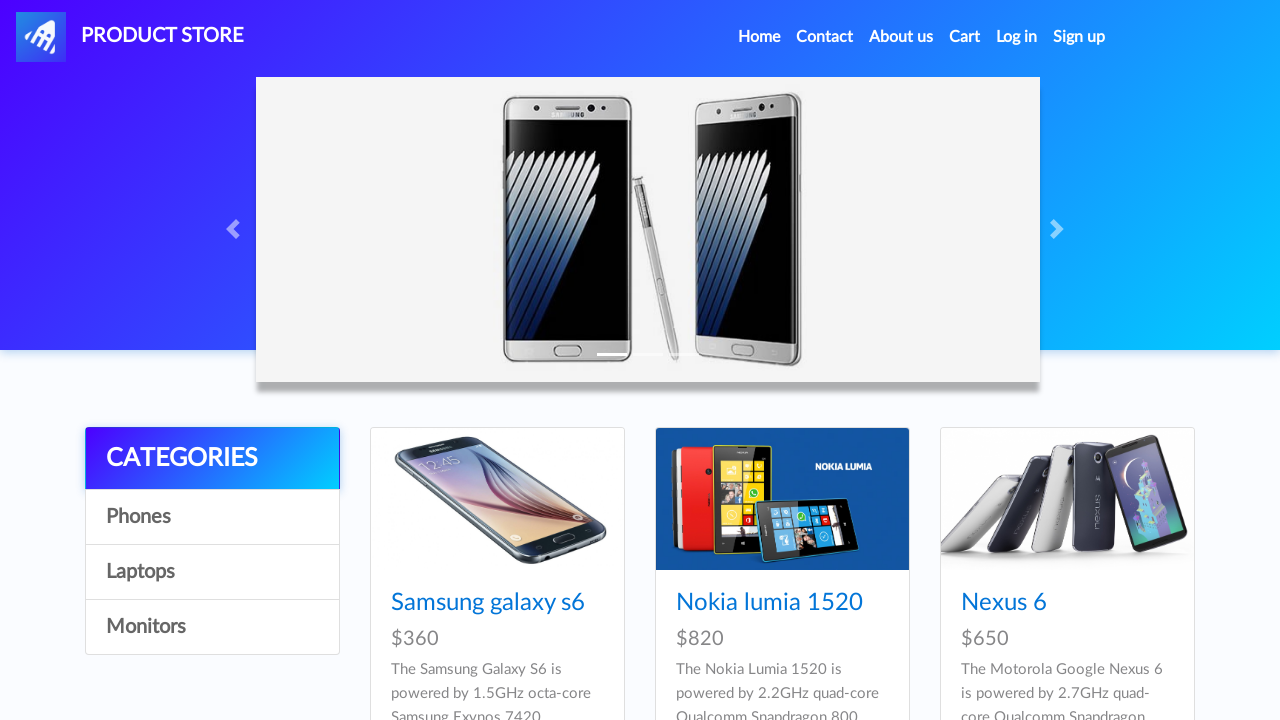

Clicked on Samsung Galaxy S6 product link at (488, 603) on internal:role=link[name="Samsung galaxy s6"i]
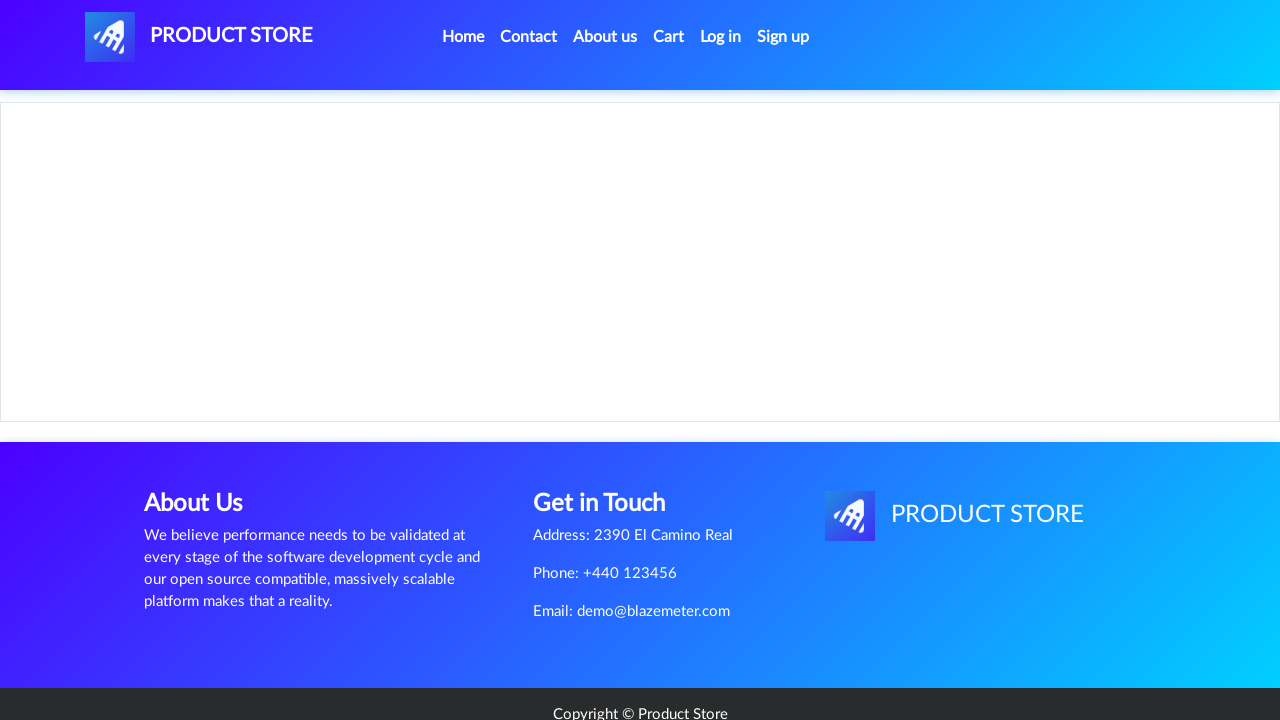

Set up dialog handler to dismiss alerts
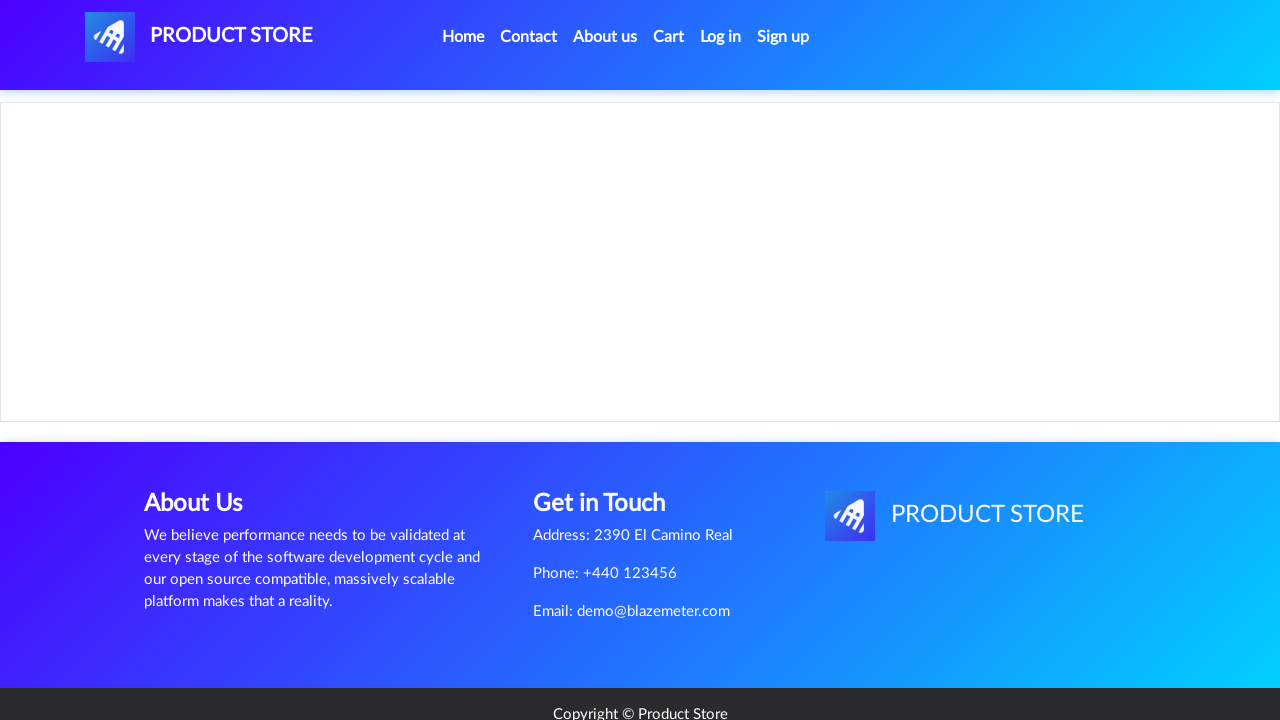

Clicked 'Add to cart' button for Samsung Galaxy S6 at (610, 440) on internal:role=link[name="Add to cart"i]
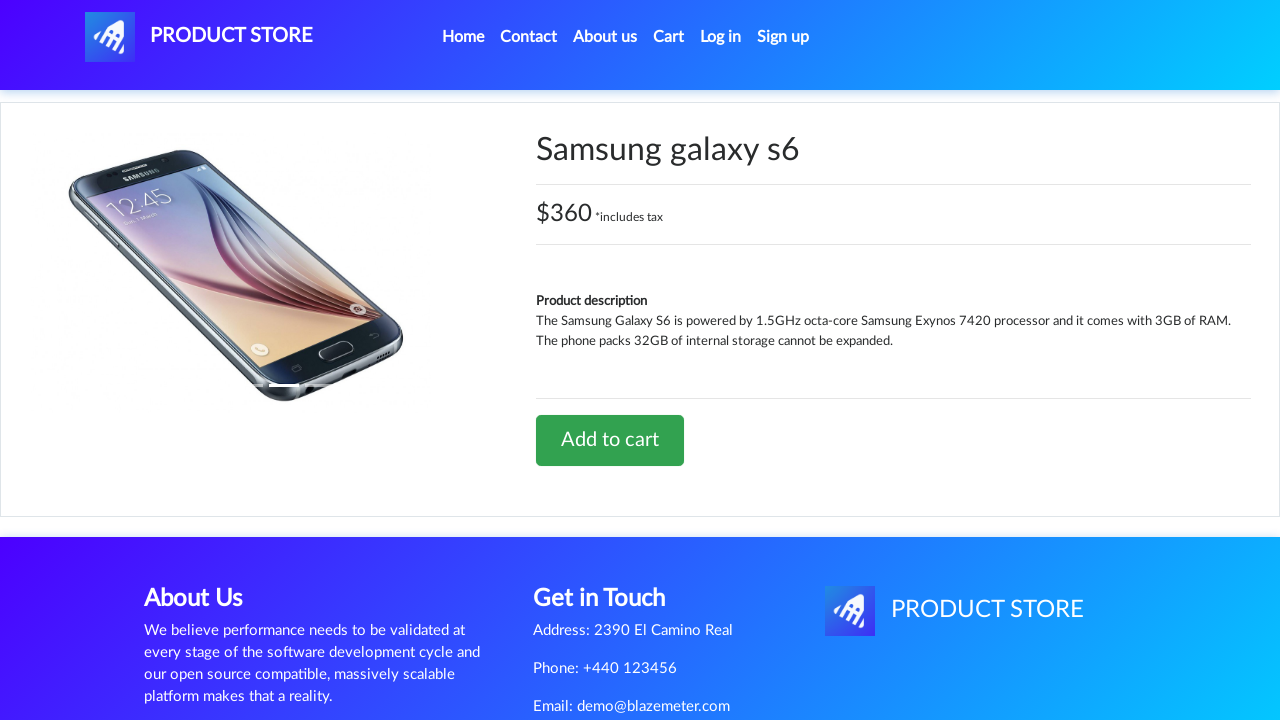

Navigated to Cart page at (669, 37) on internal:role=link[name="Cart"s]
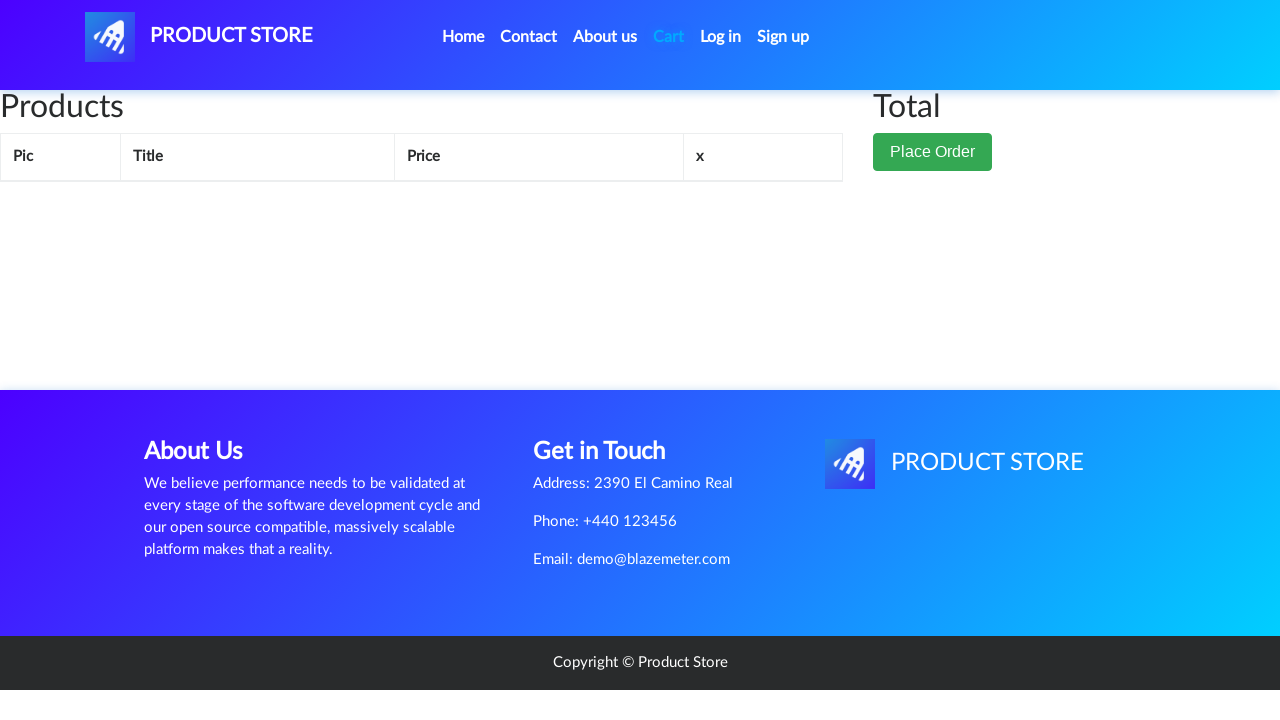

Clicked on page wrapper to ensure page is fully loaded at (640, 240) on #page-wrapper
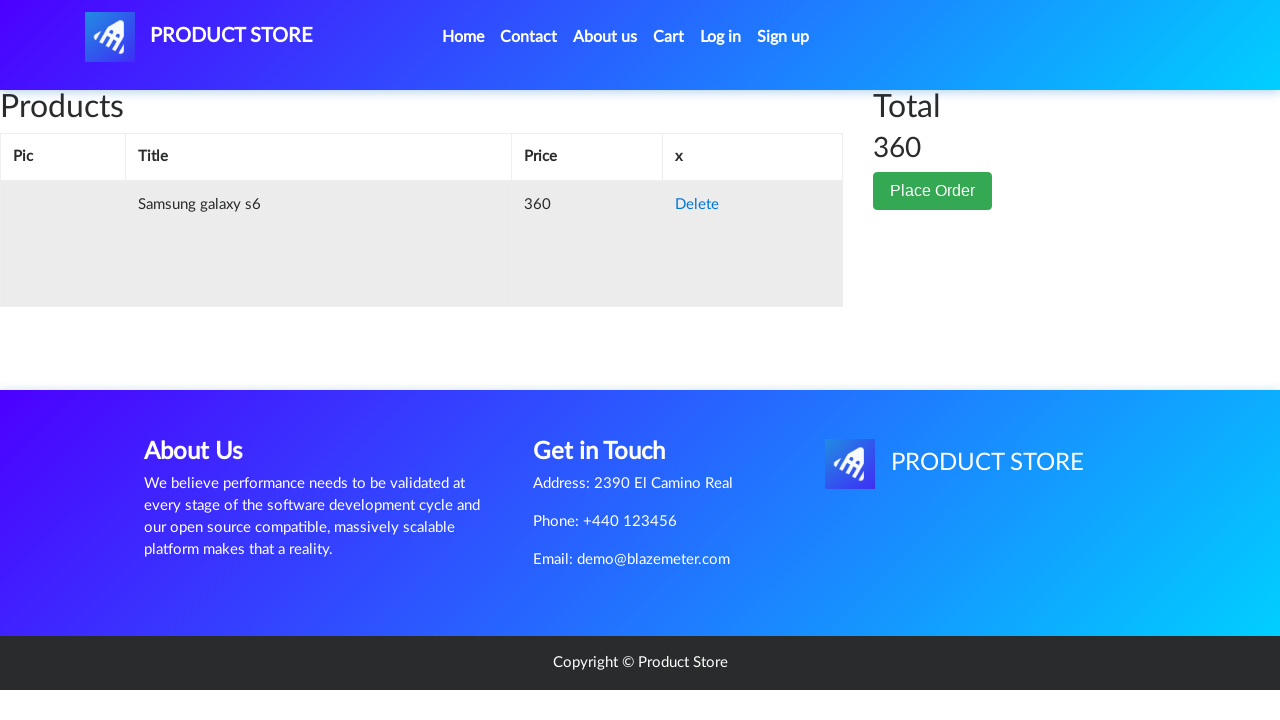

Clicked 'Delete' link to remove Samsung Galaxy S6 from cart at (697, 205) on internal:role=link[name="Delete"i]
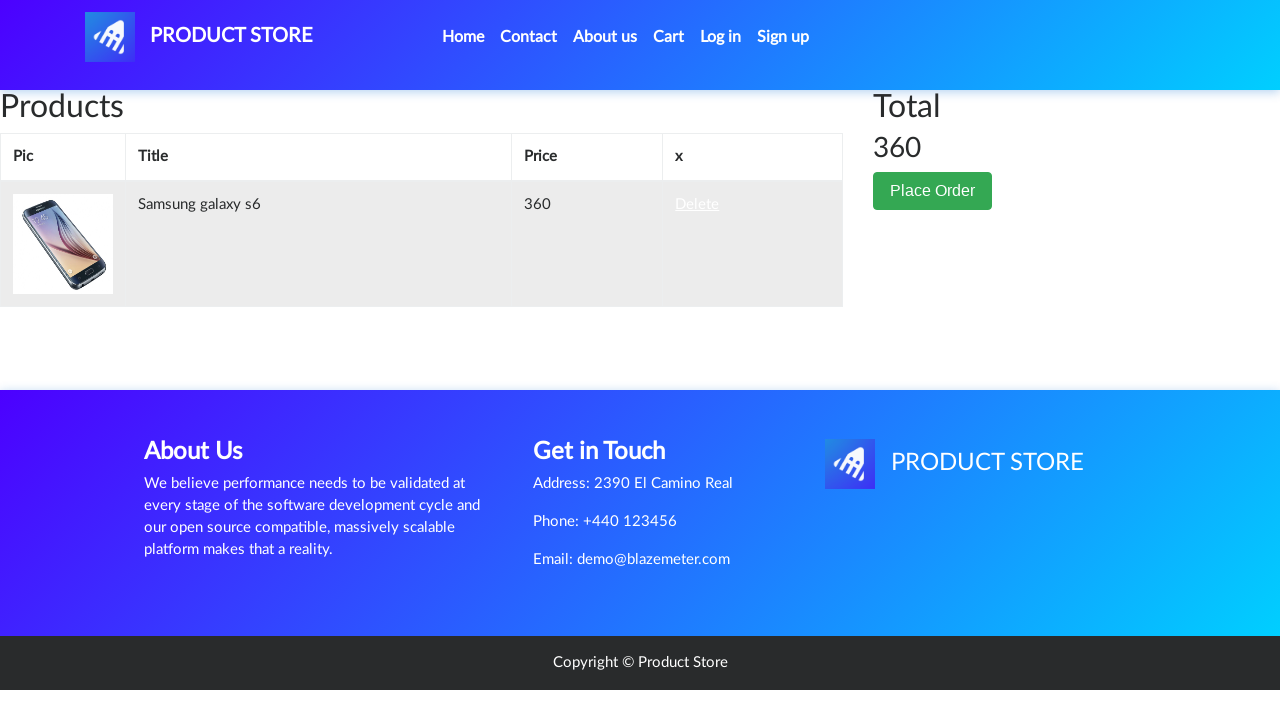

Waited 3 seconds for deletion to complete
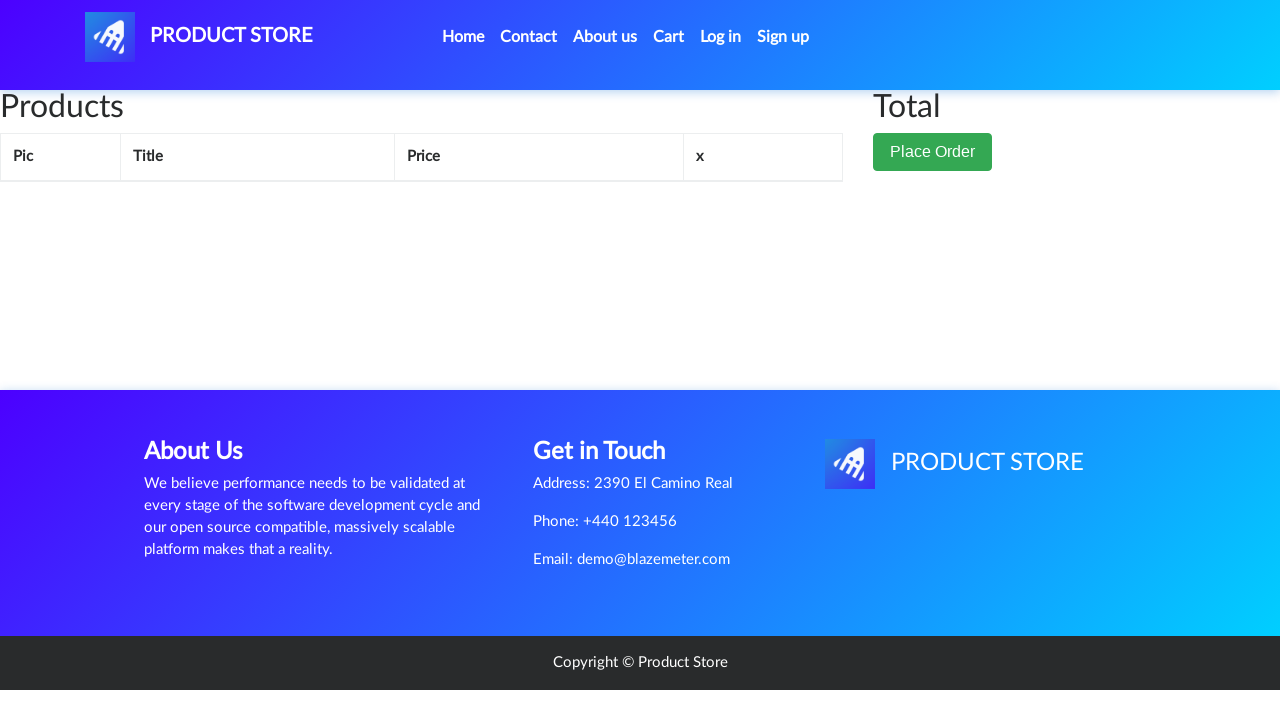

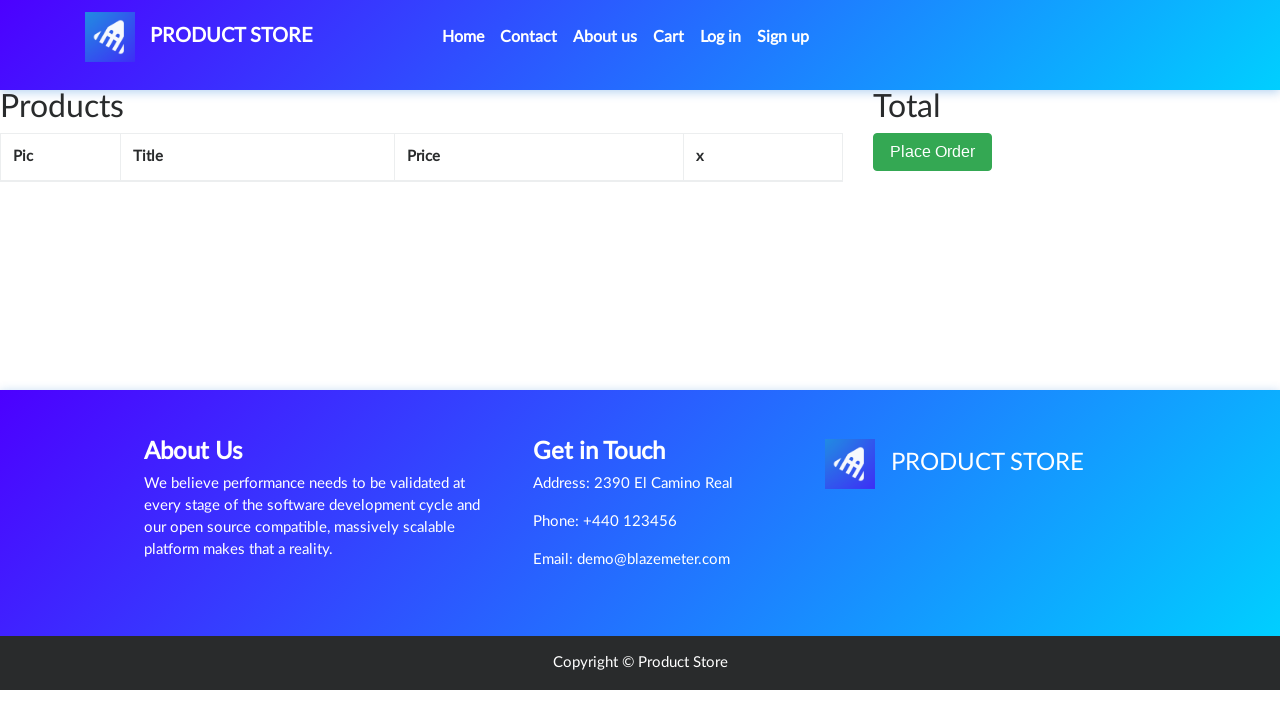